Tests dropdown selection functionality by switching to an iframe and selecting an option from a dropdown menu

Starting URL: https://www.w3schools.com/tags/tryit.asp?filename=tryhtml_select

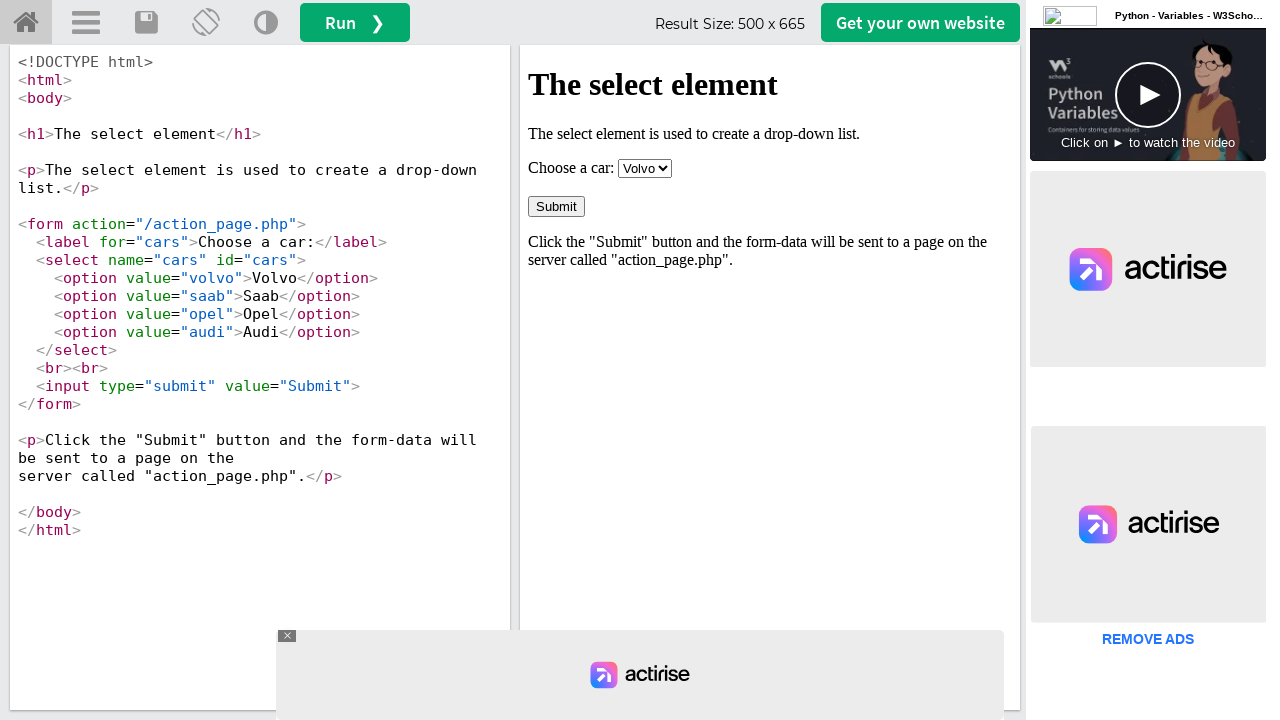

Located iframe with id 'iframeResult' containing the dropdown
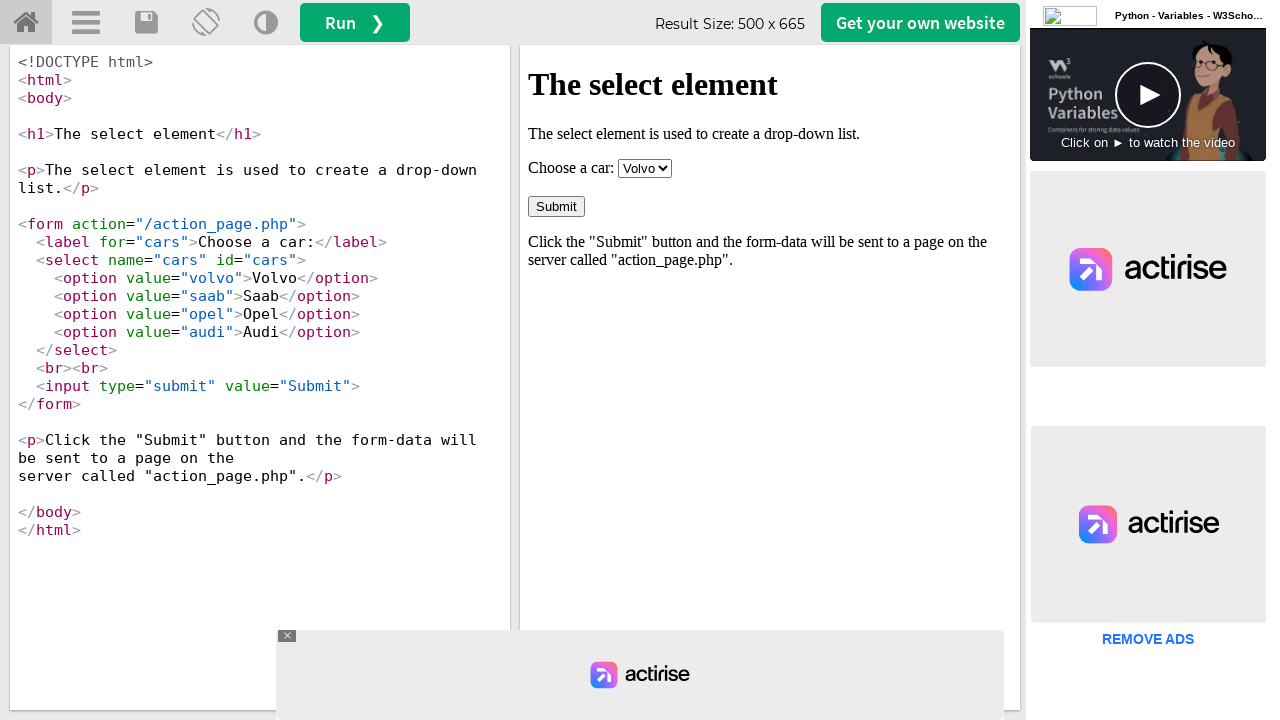

Selected 'Saab' option from the cars dropdown menu on #iframeResult >> internal:control=enter-frame >> #cars
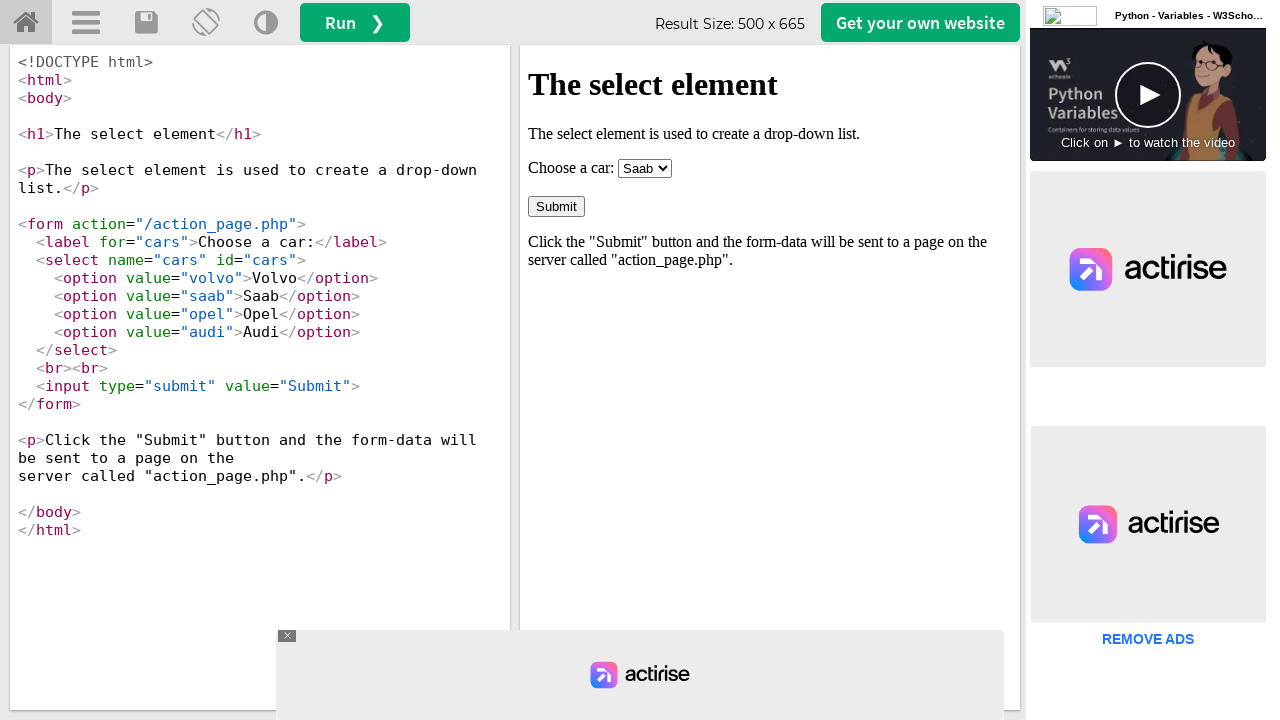

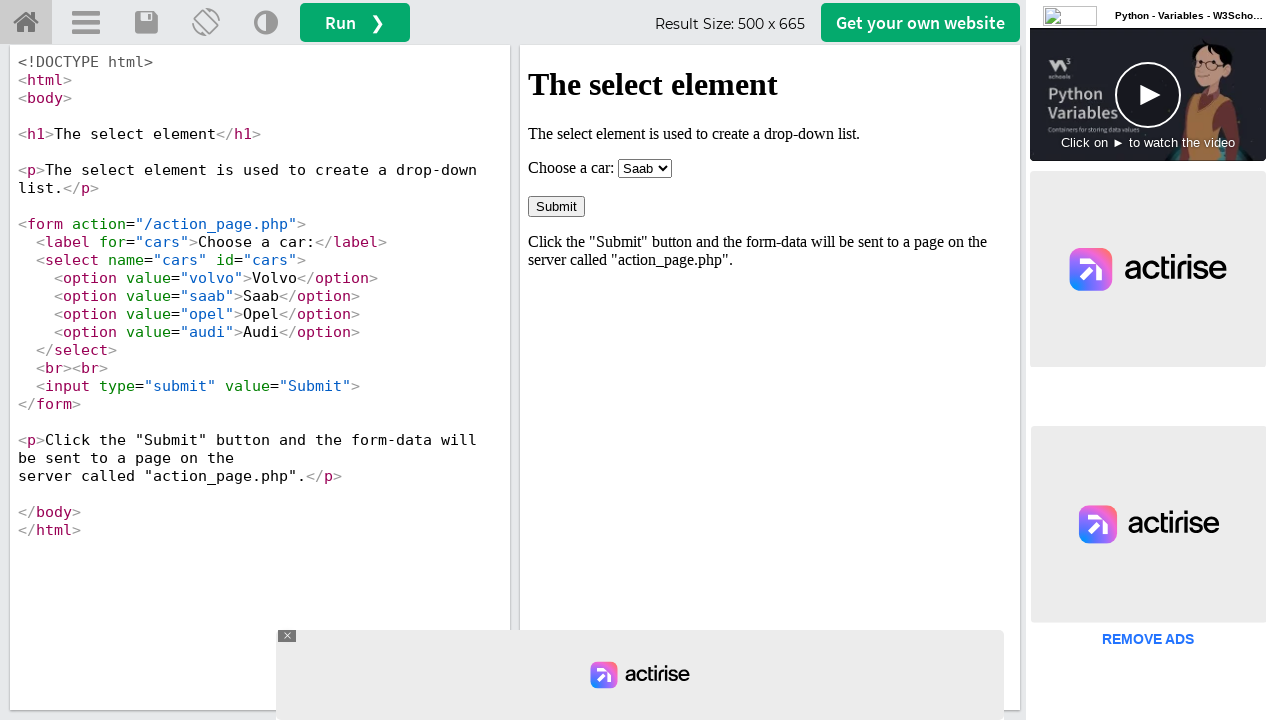